Tests web form submission on Selenium's demo page by filling a textarea and clicking submit to verify successful submission

Starting URL: https://www.selenium.dev/selenium/web/web-form.html

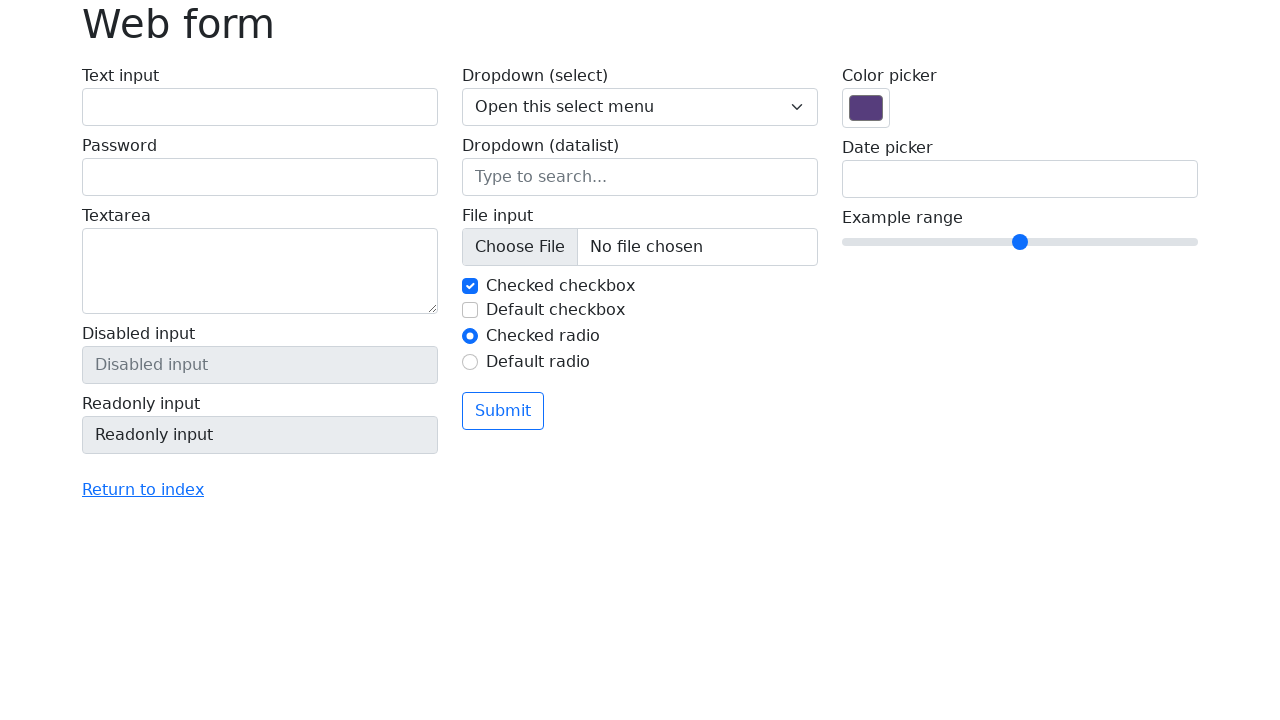

Filled textarea with test message 'Привет, я автотест' on textarea[name='my-textarea']
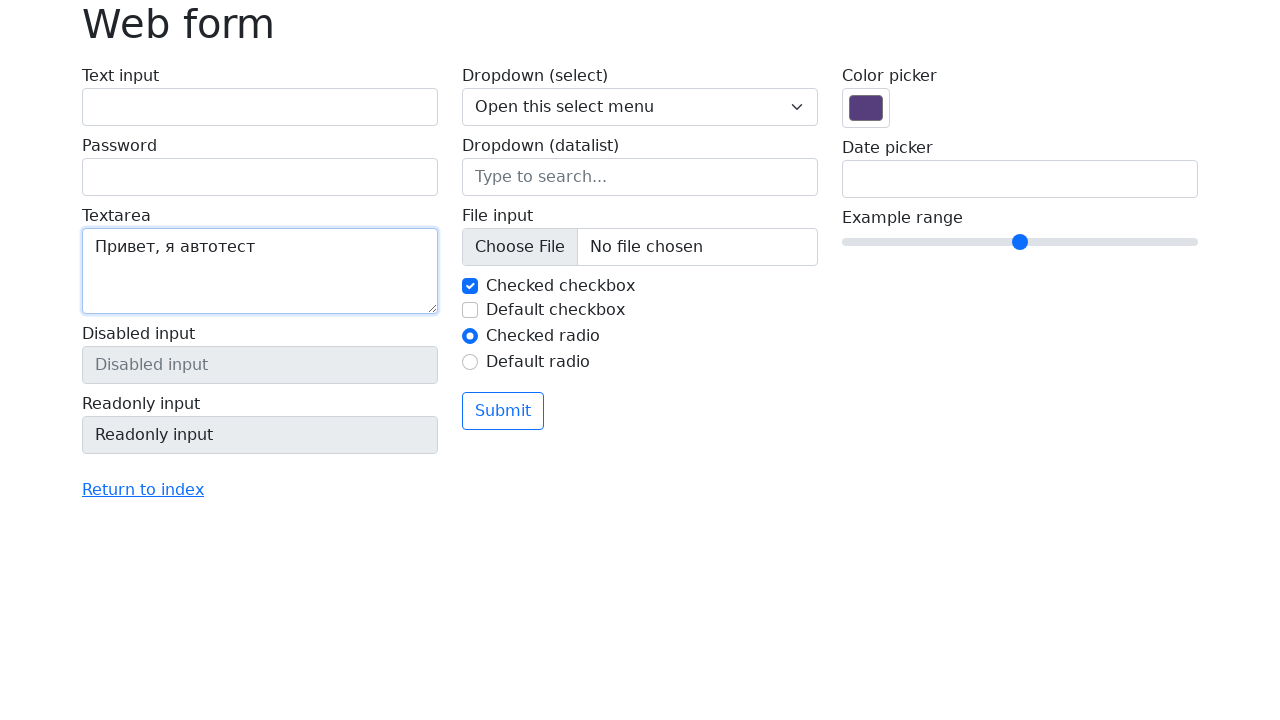

Clicked submit button to submit form at (503, 411) on button
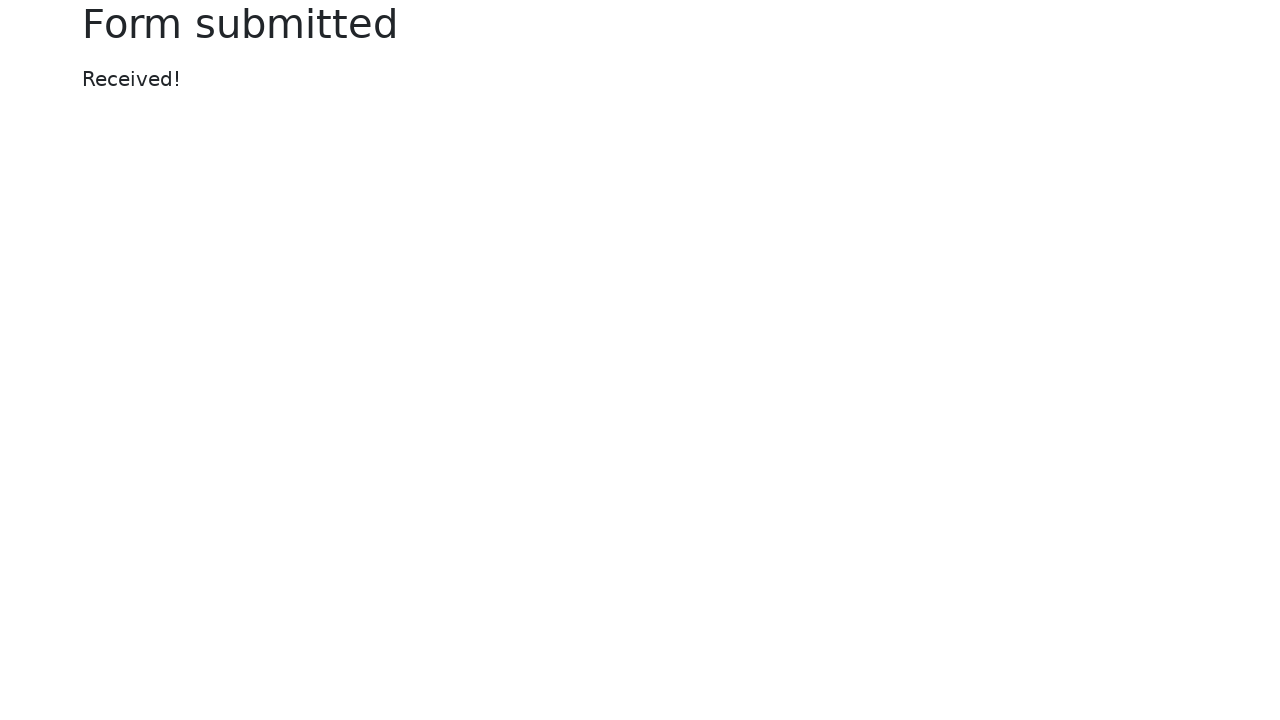

Success message appeared confirming form submission
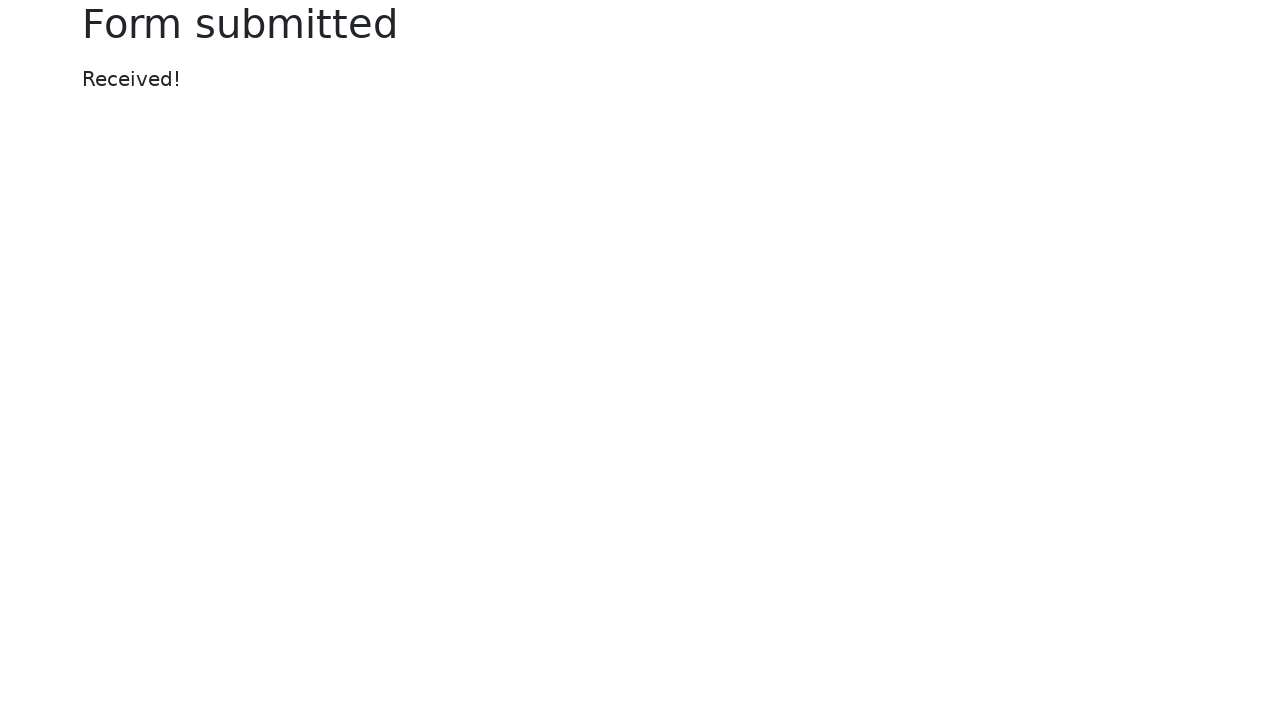

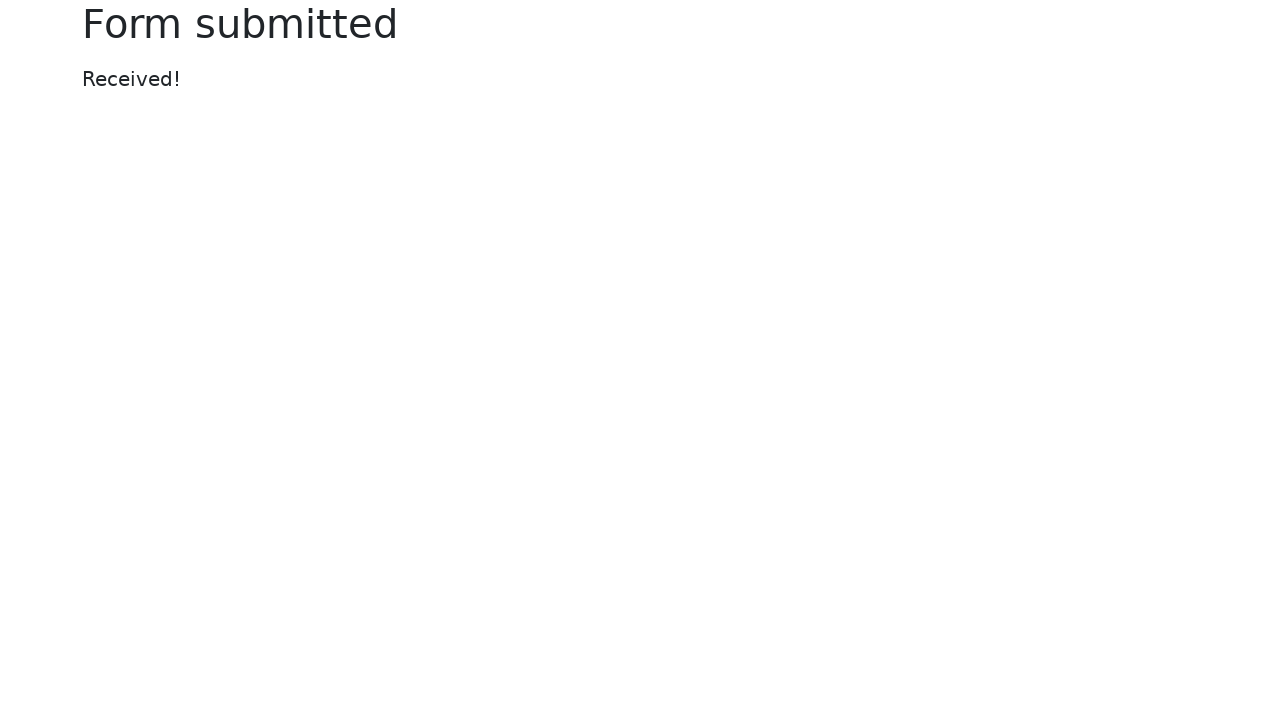